Tests handling of JavaScript alerts by accepting and dismissing alert dialogs on a practice page

Starting URL: https://rahulshettyacademy.com/dropdownsPractise/

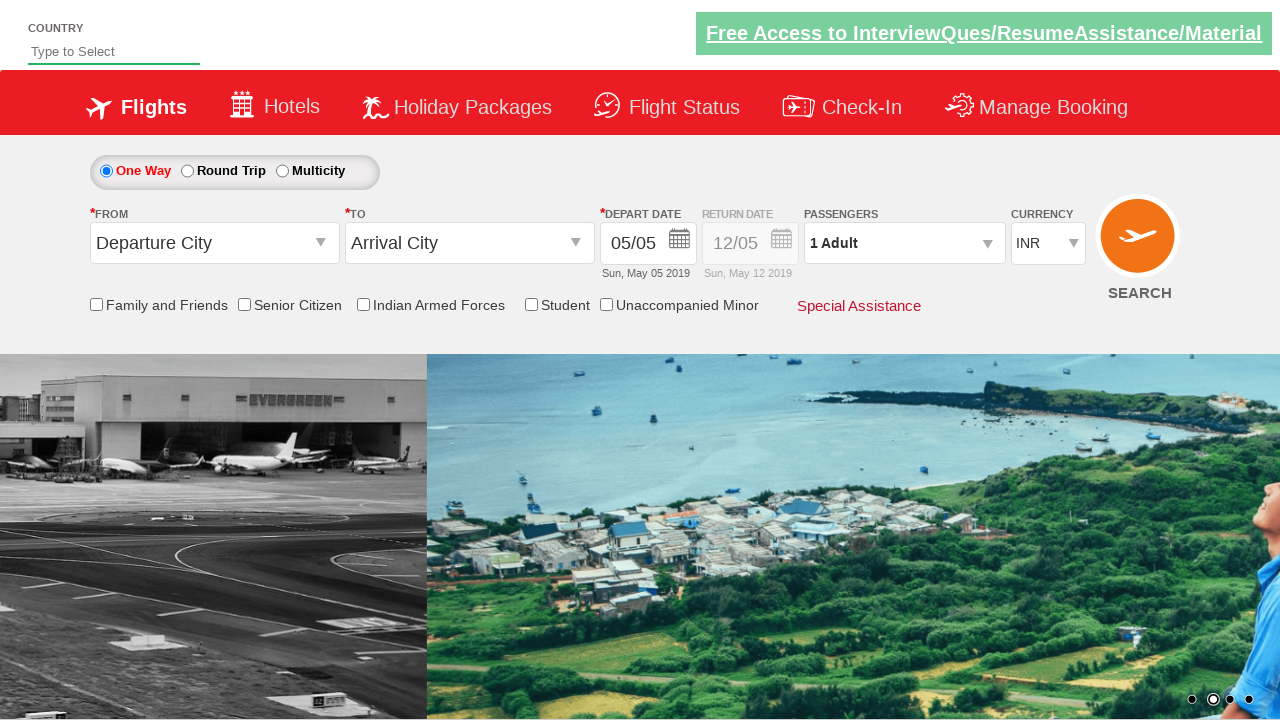

Navigated to practice page
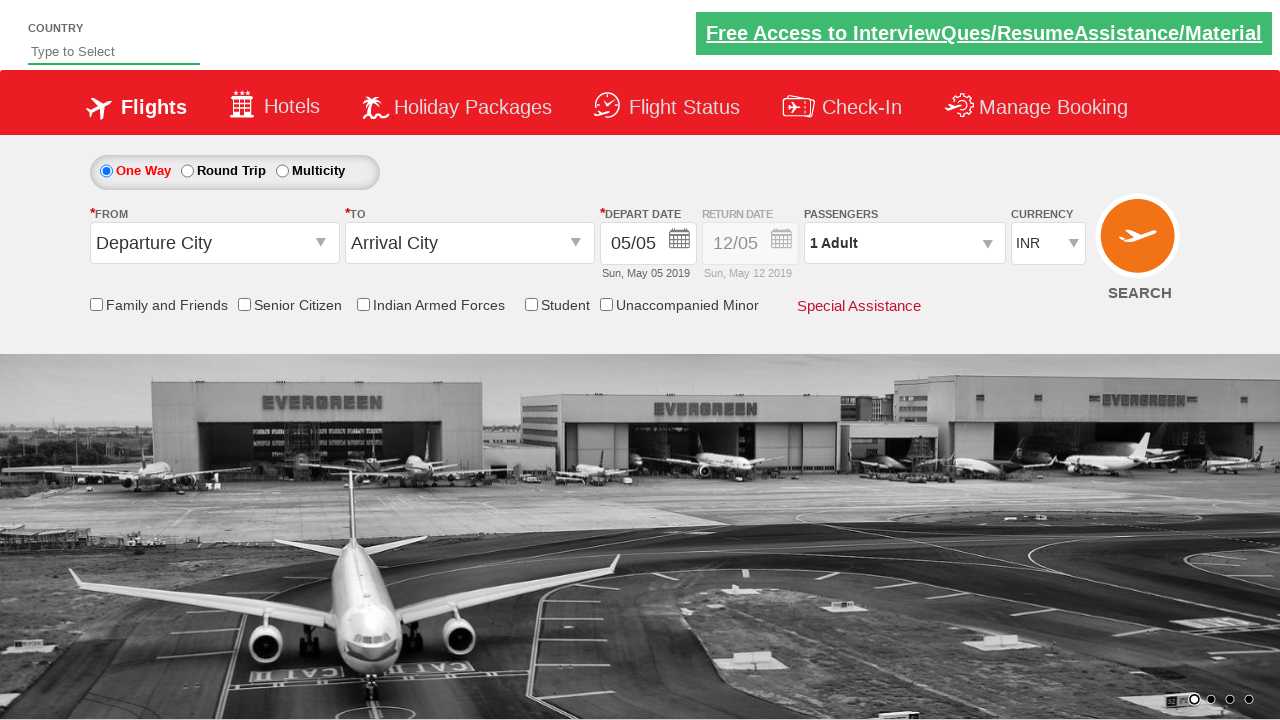

Set up dialog handler to accept alerts
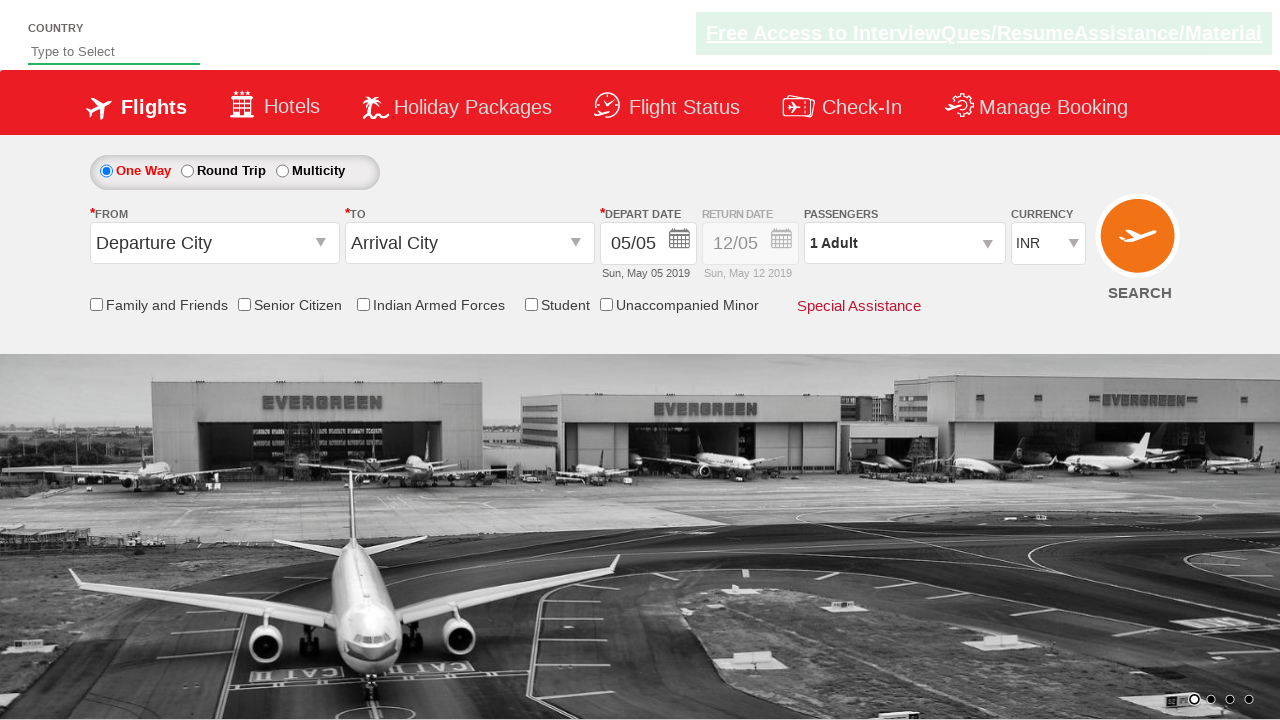

Waited 1 second for alert to appear
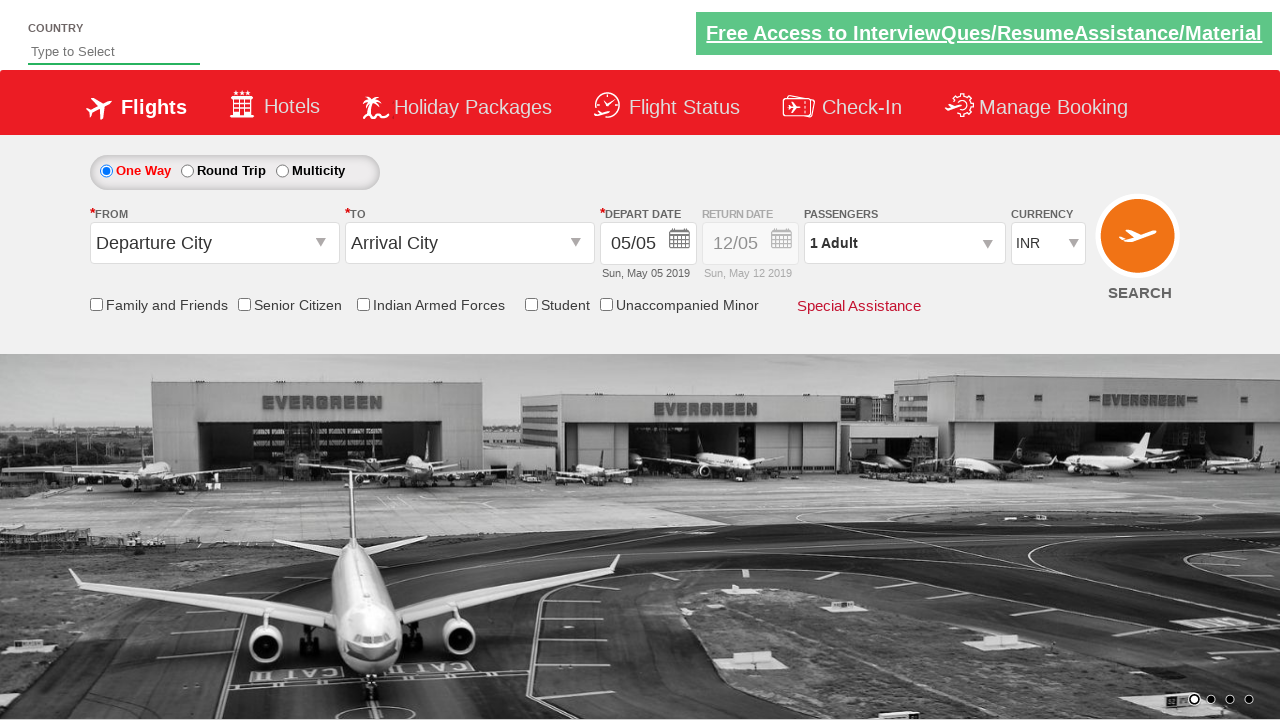

Set up dialog handler to dismiss alerts
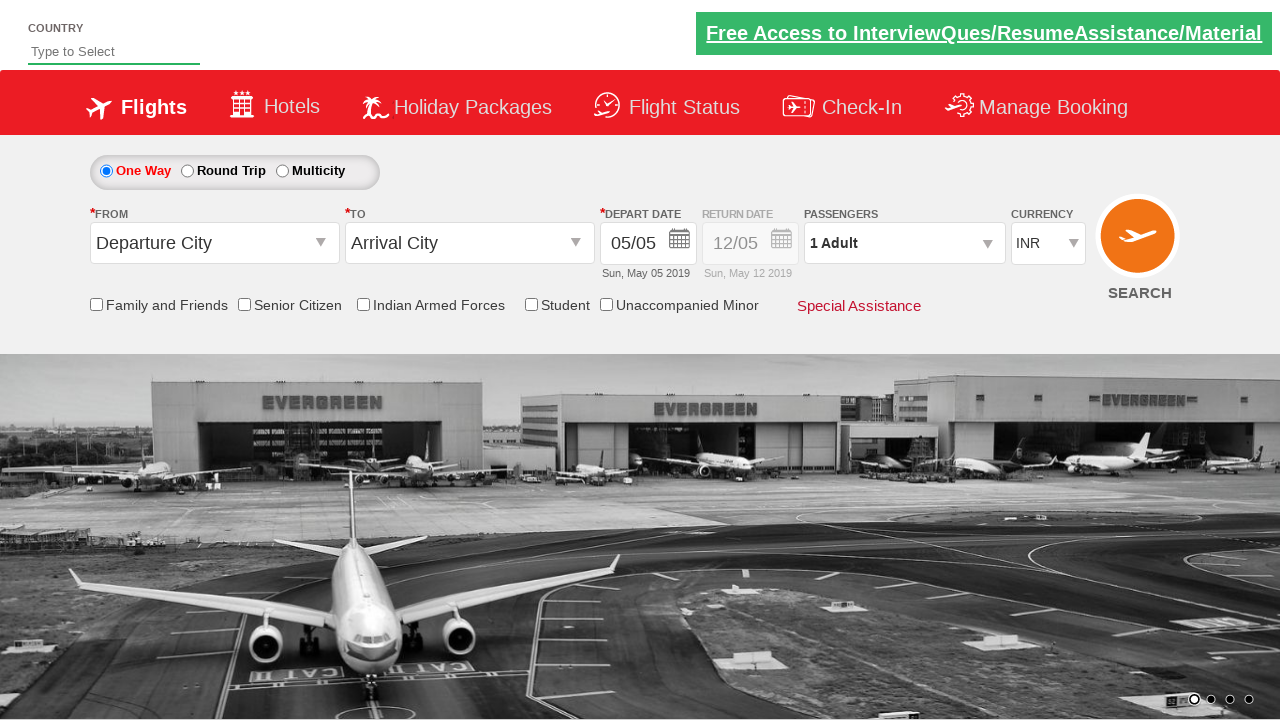

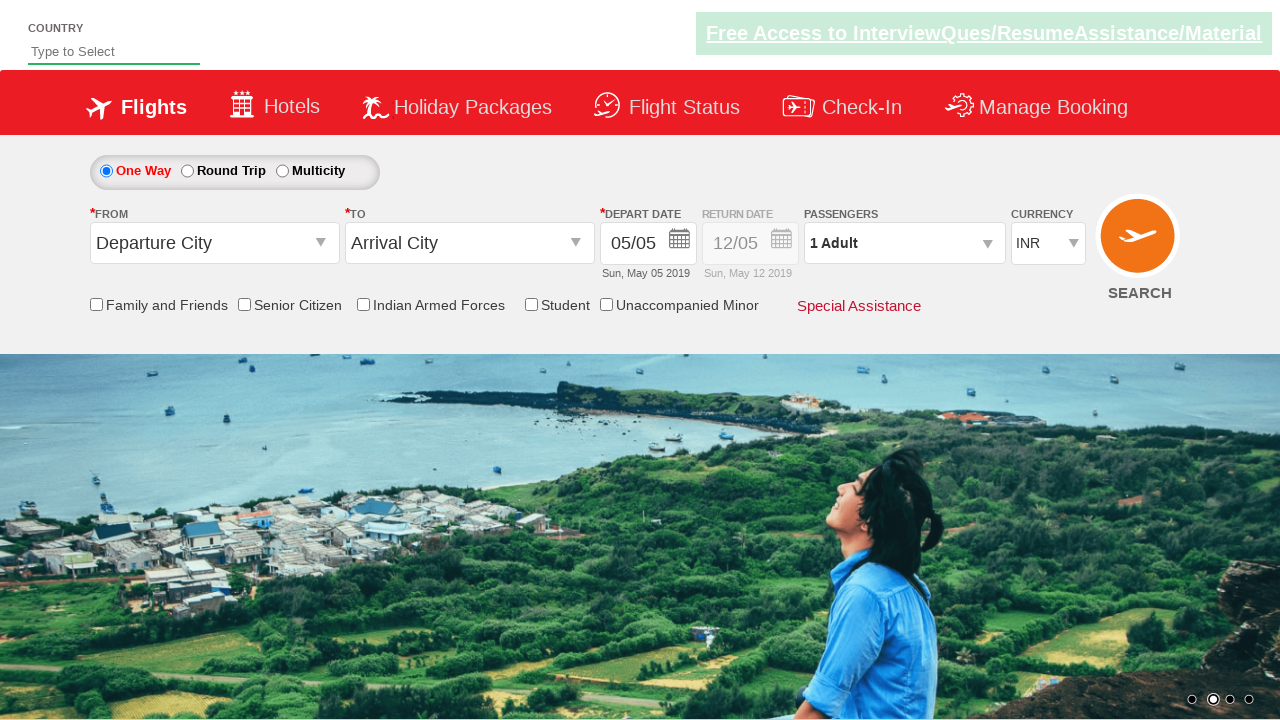